Tests HTML-based SweetAlert by clicking preview button and dismissing the HTML modal dialog

Starting URL: https://sweetalert.js.org/

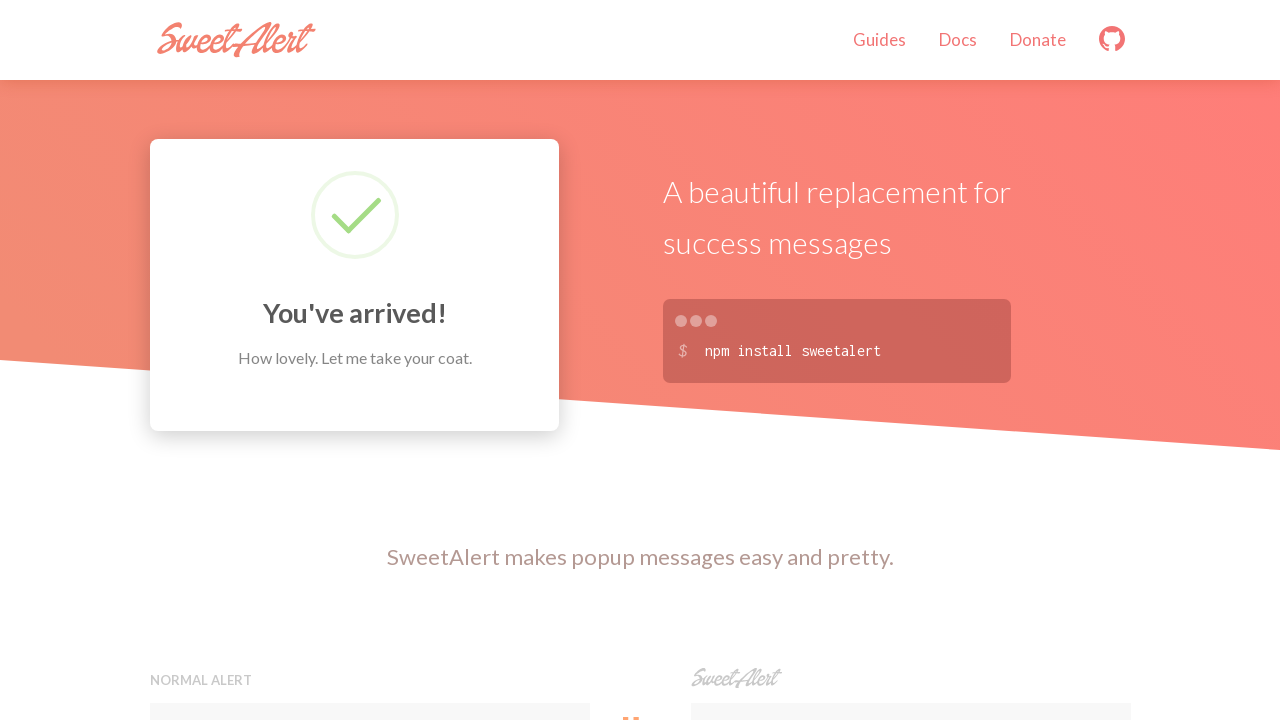

Clicked SweetAlert preview button at (910, 360) on xpath=//button[contains(@onclick,'swal')]
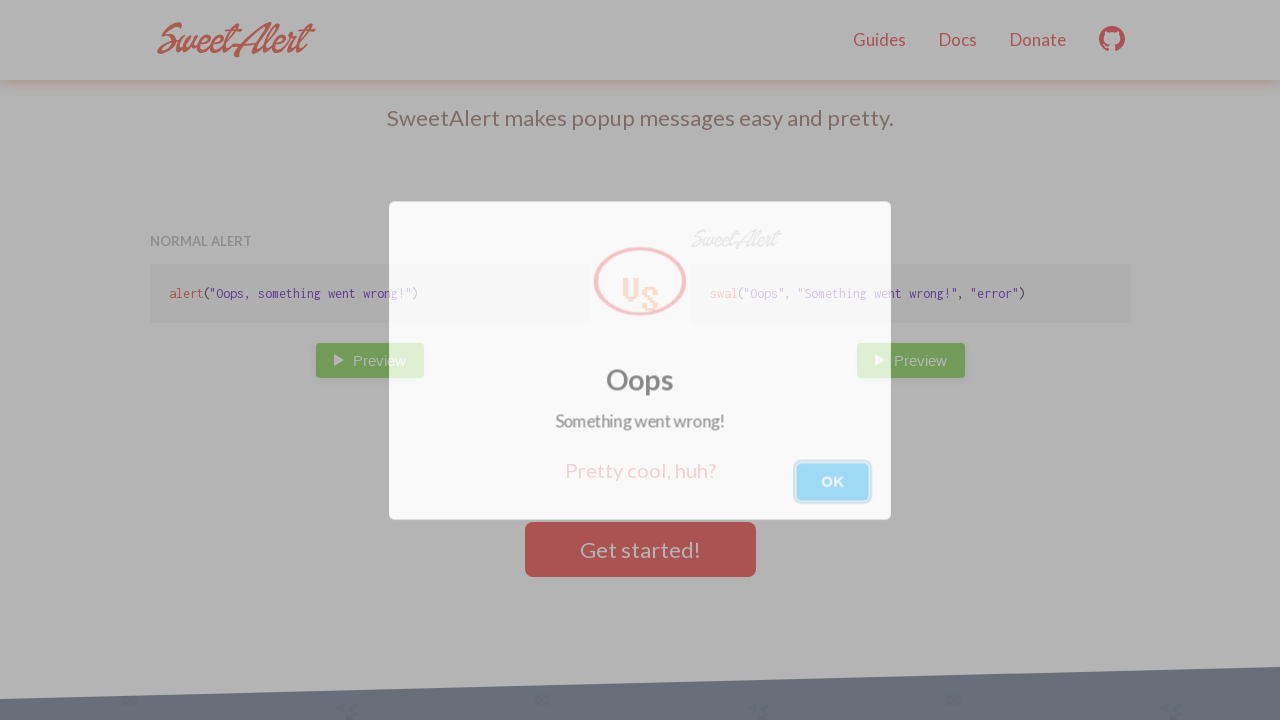

HTML modal dialog appeared with SweetAlert content
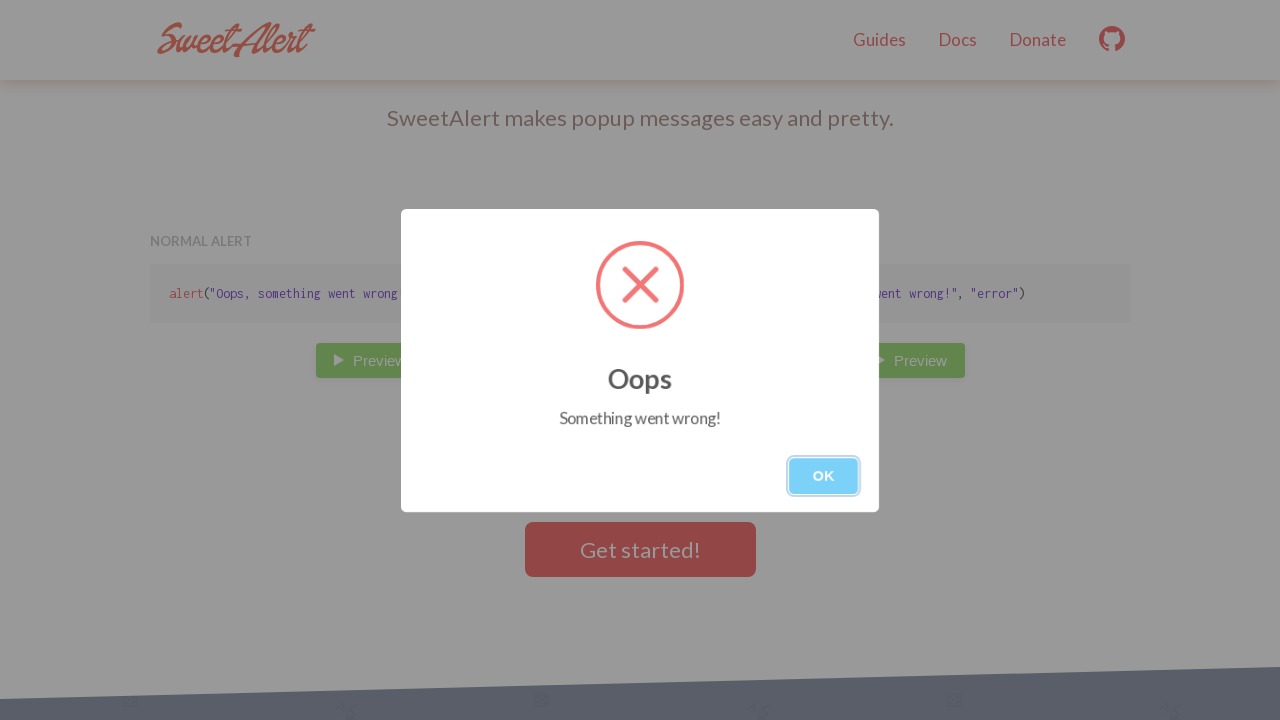

Dismissed HTML modal dialog by clicking OK button at (824, 476) on xpath=//button[contains(@class,'button--confirm') and text()='OK']
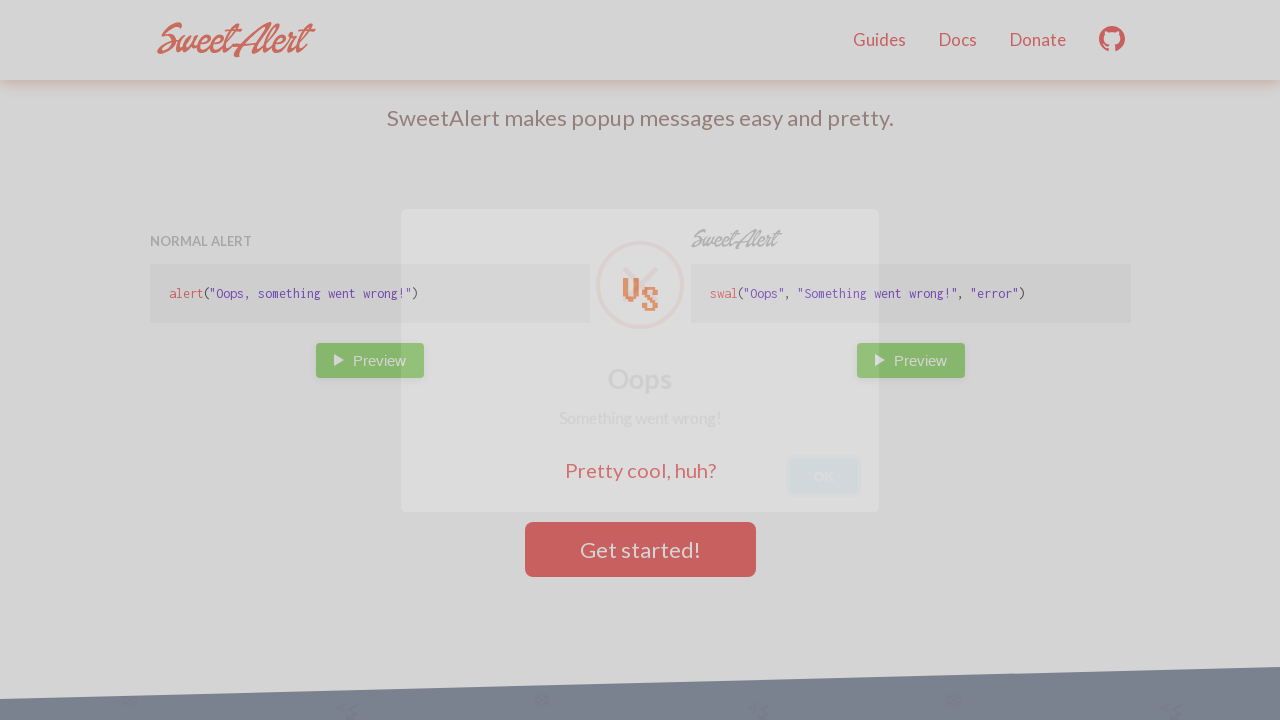

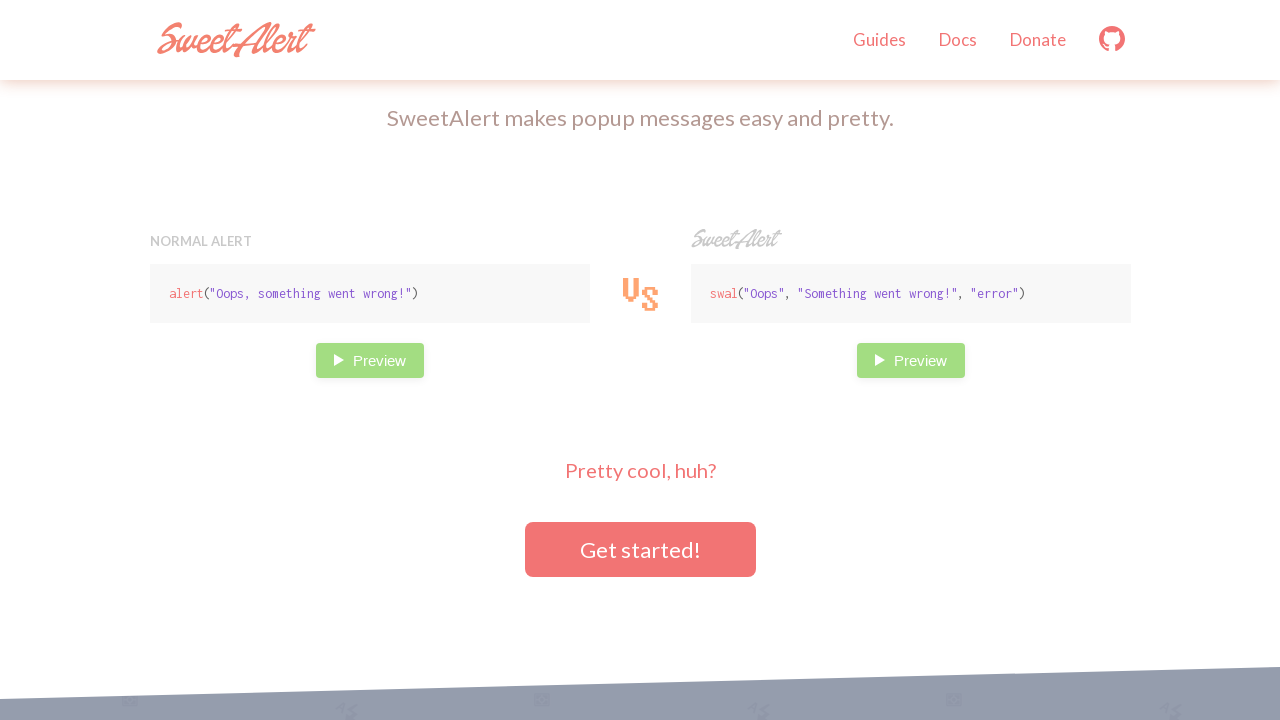